Tests the sorting functionality of a vegetable/fruit table by clicking the column header and verifying that the items are sorted alphabetically

Starting URL: https://rahulshettyacademy.com/seleniumPractise/#/offers

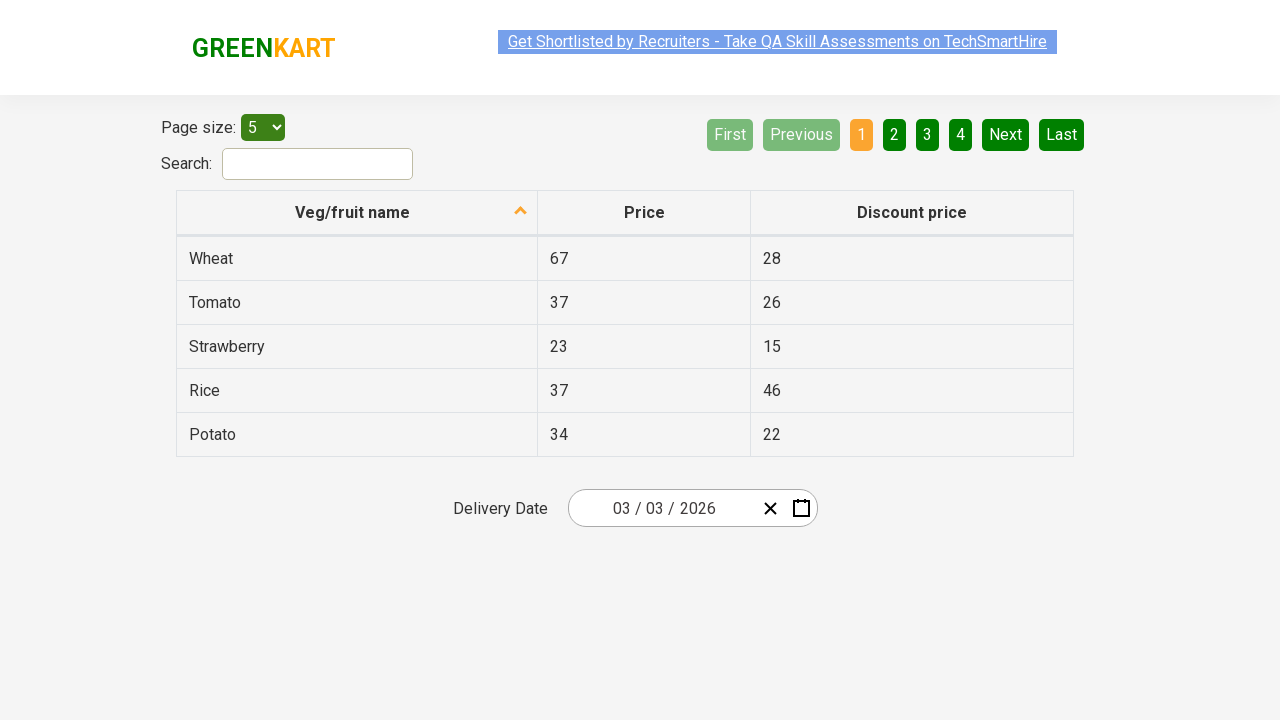

Clicked 'Veg/fruit name' column header to sort at (353, 212) on xpath=//span[text()='Veg/fruit name']
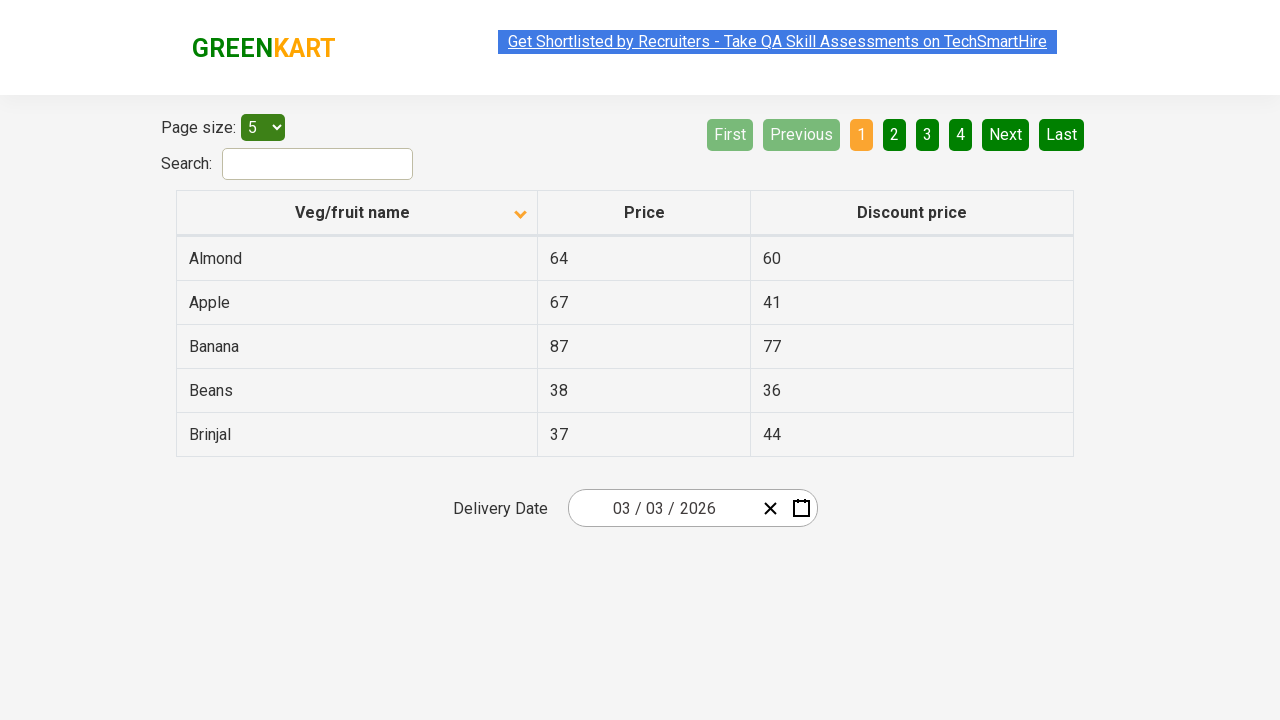

Table rows loaded and visible
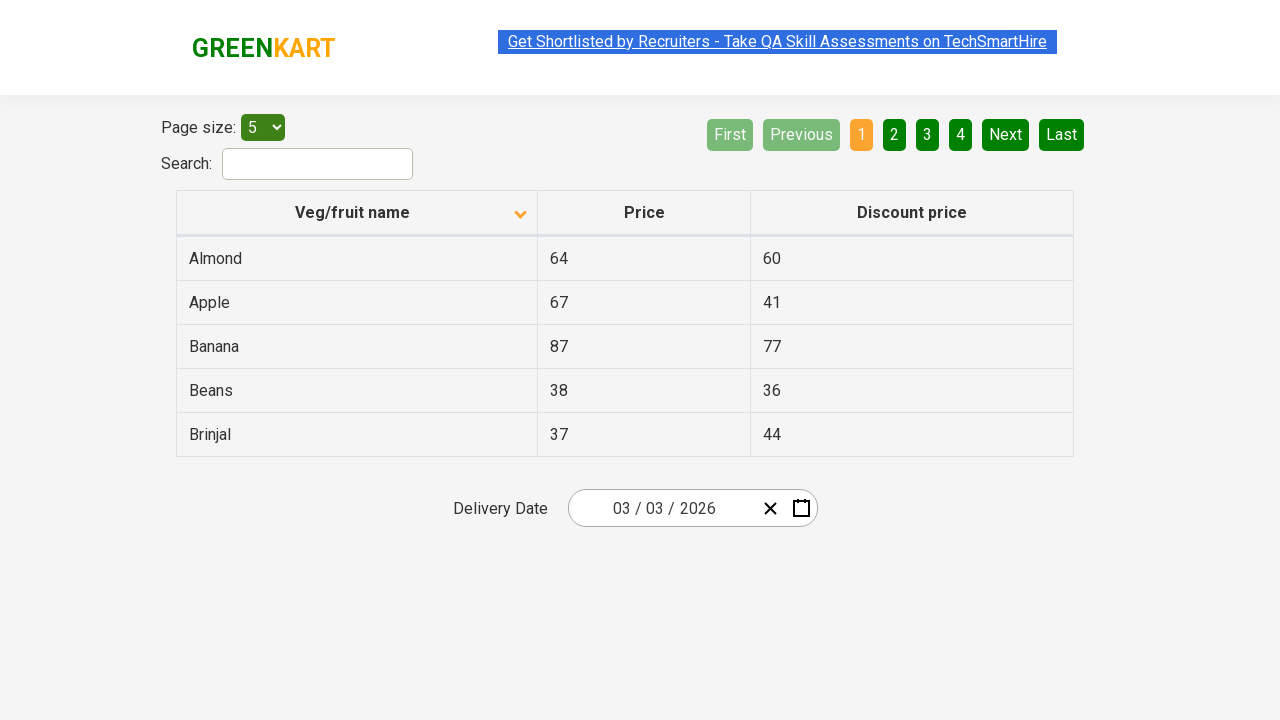

Collected all veggie/fruit name elements from table
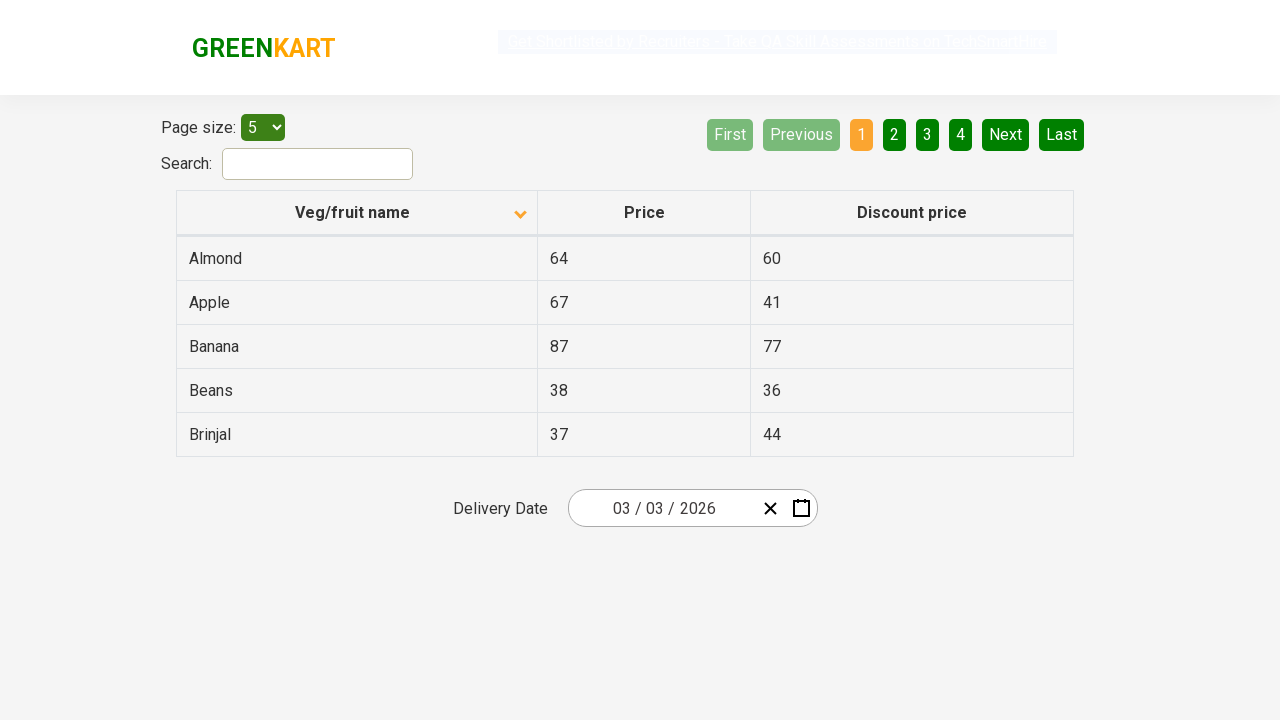

Extracted 5 veggie names from table
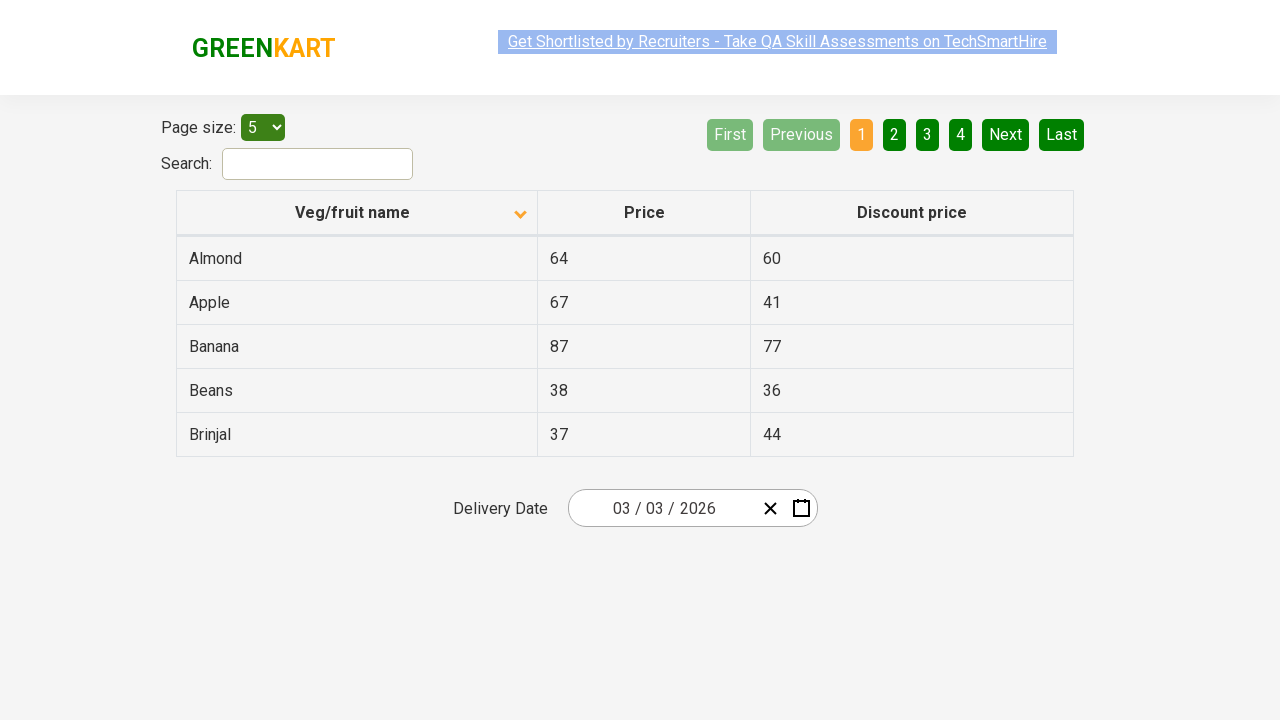

Created alphabetically sorted copy of veggie names for comparison
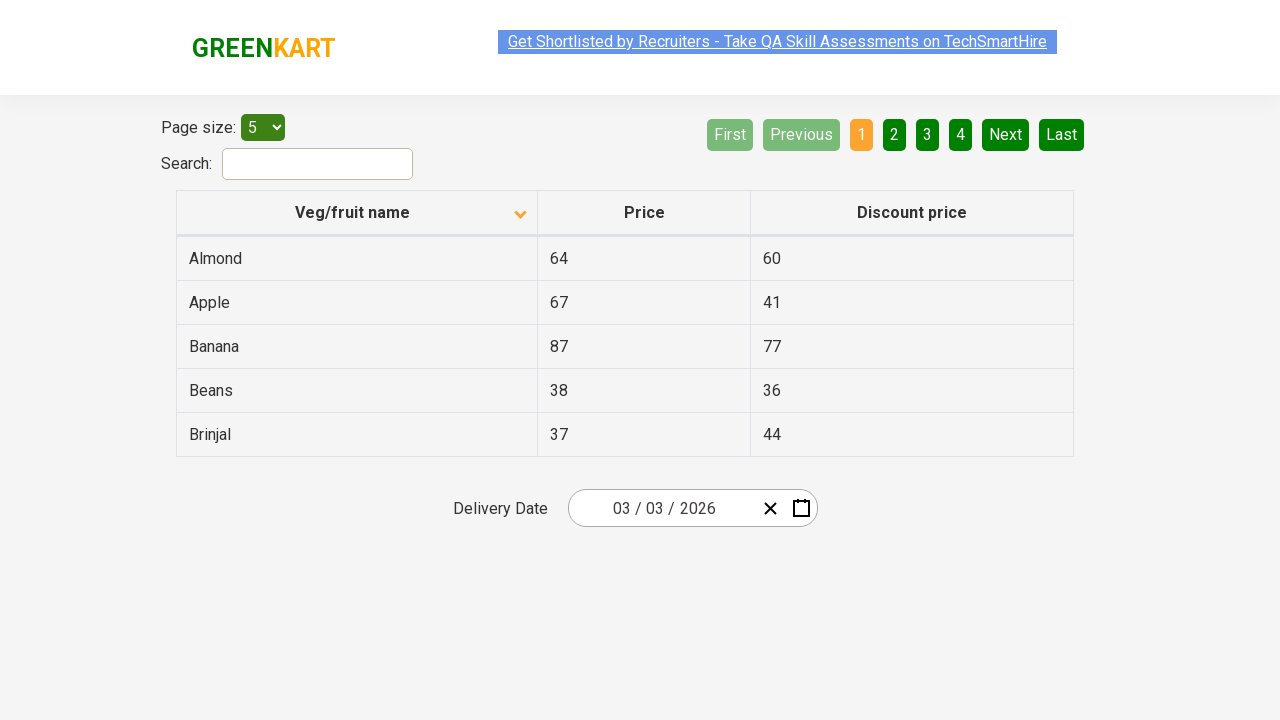

Verified that table items are sorted alphabetically
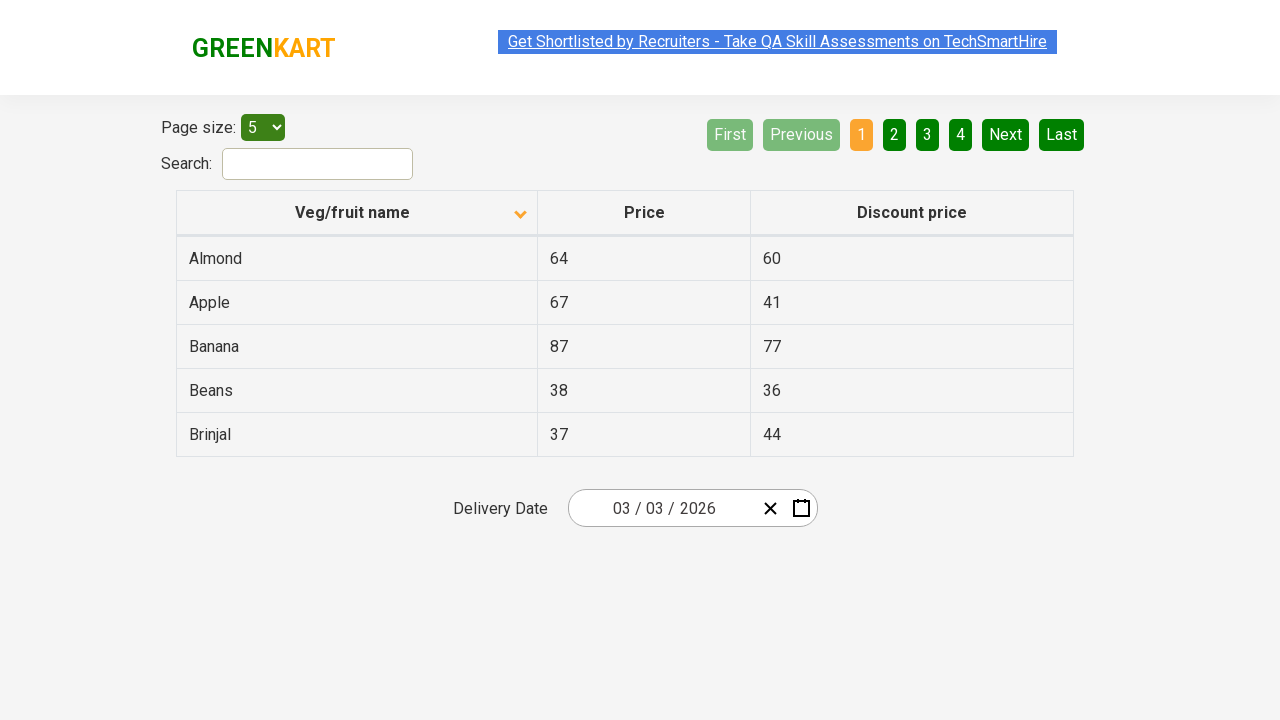

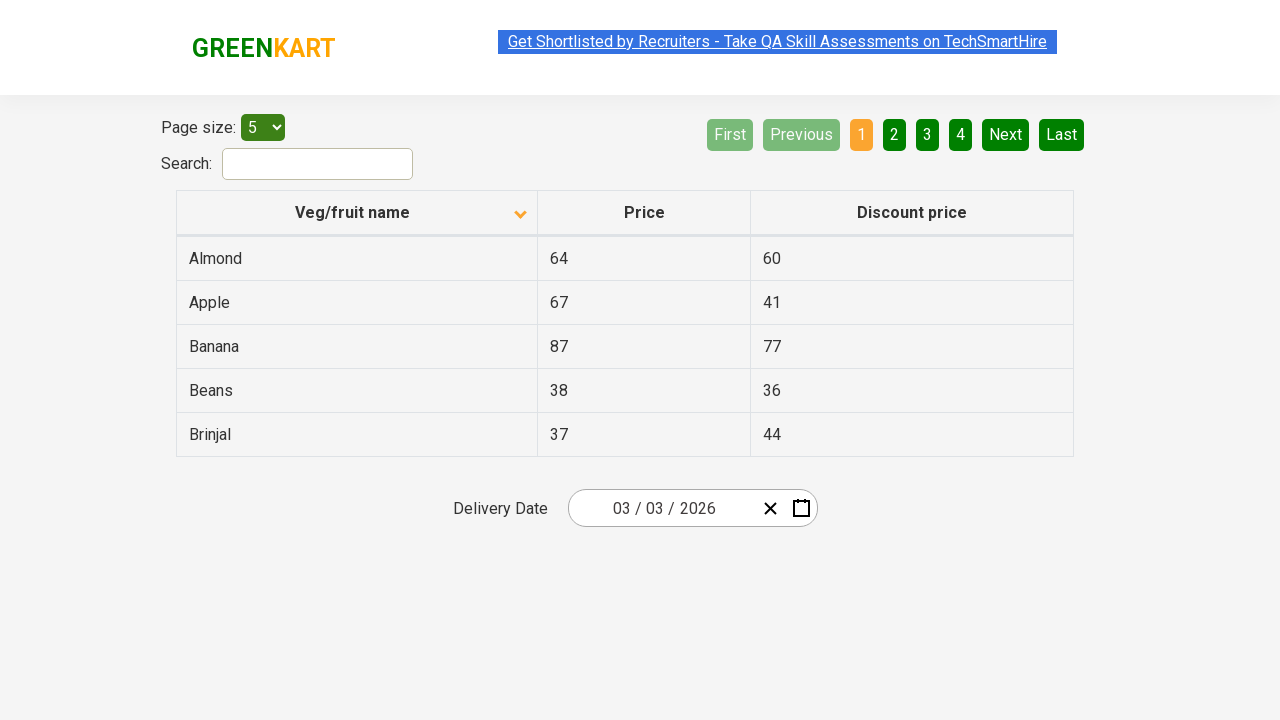